Tests input form submission with validation, including error handling for empty fields and successful submission with all fields filled

Starting URL: https://www.lambdatest.com/selenium-playground

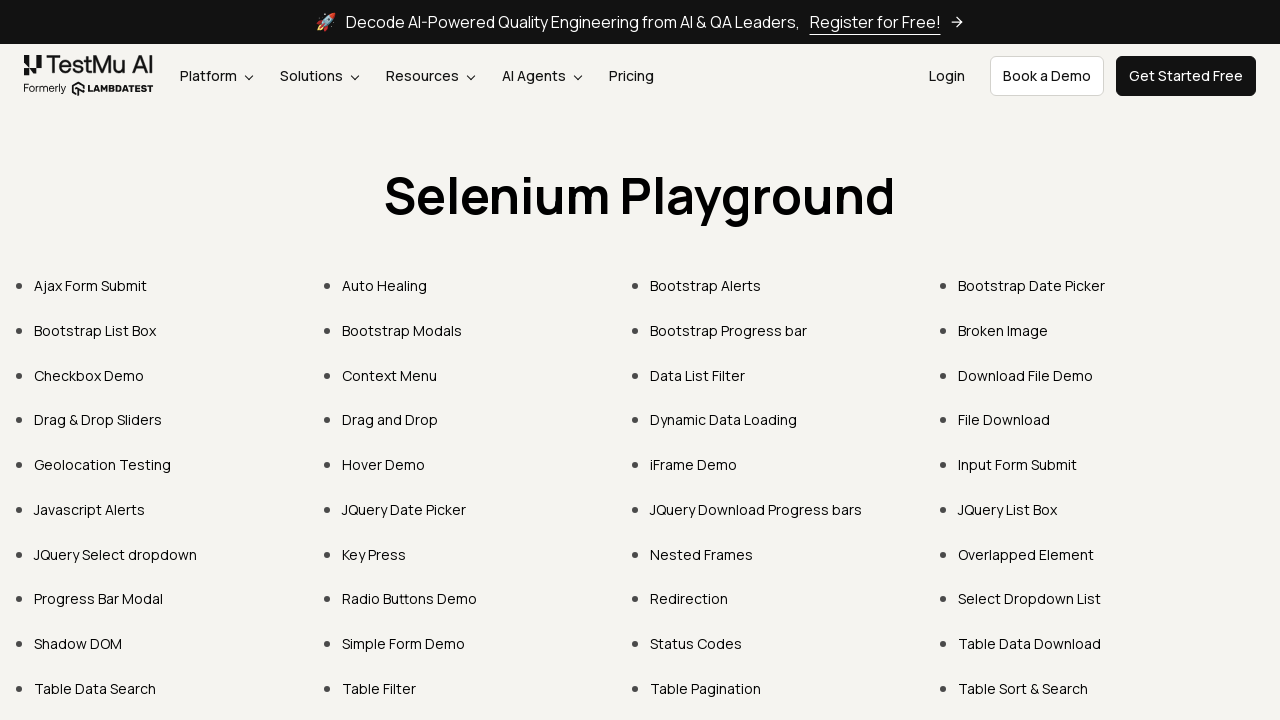

Clicked on 'Input Form Submit' link at (1018, 464) on internal:text="Input Form Submit"i
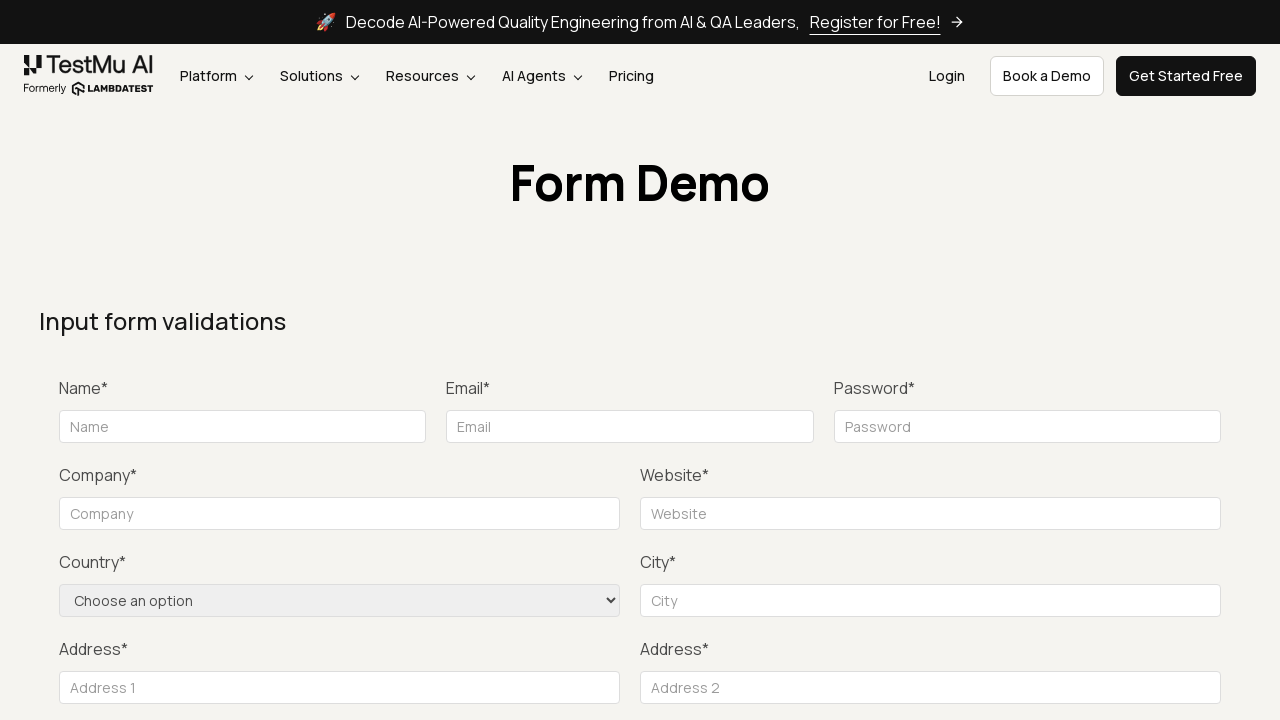

Clicked Submit button without filling any fields to trigger validation errors at (1131, 360) on internal:role=button[name="Submit"i]
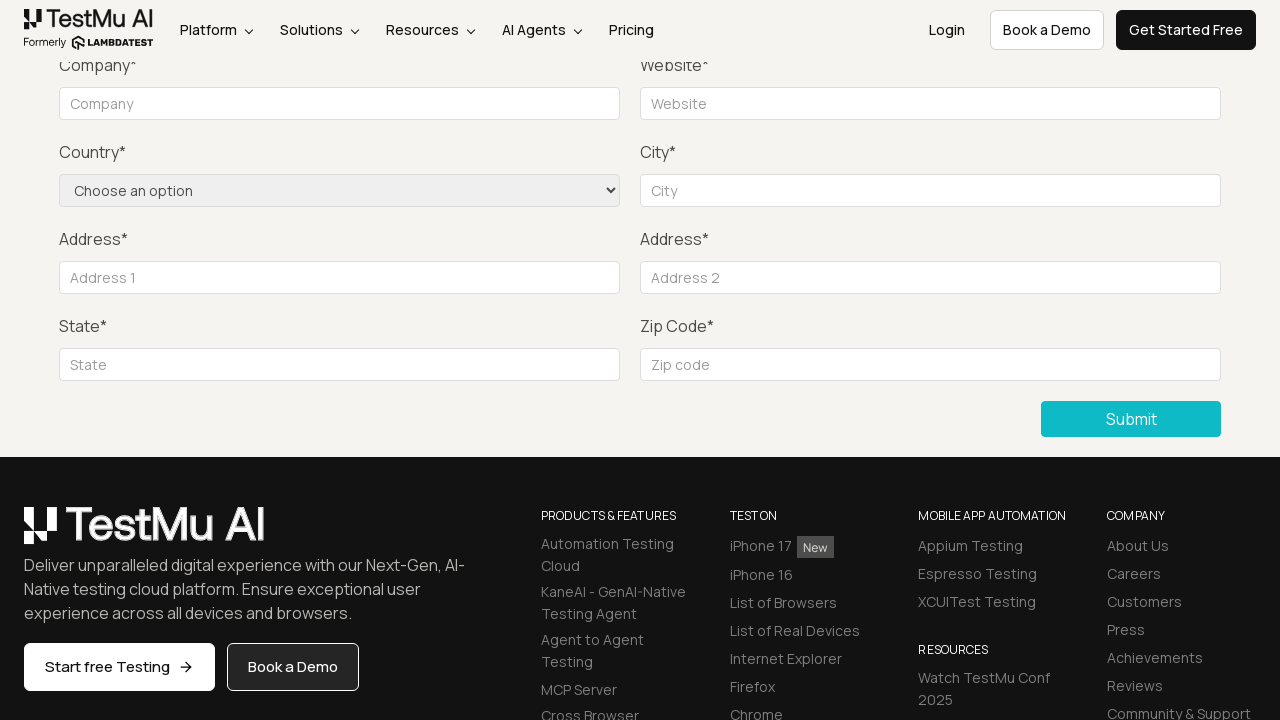

Filled Name field with 'Test User' on internal:role=textbox[name="Name"i]
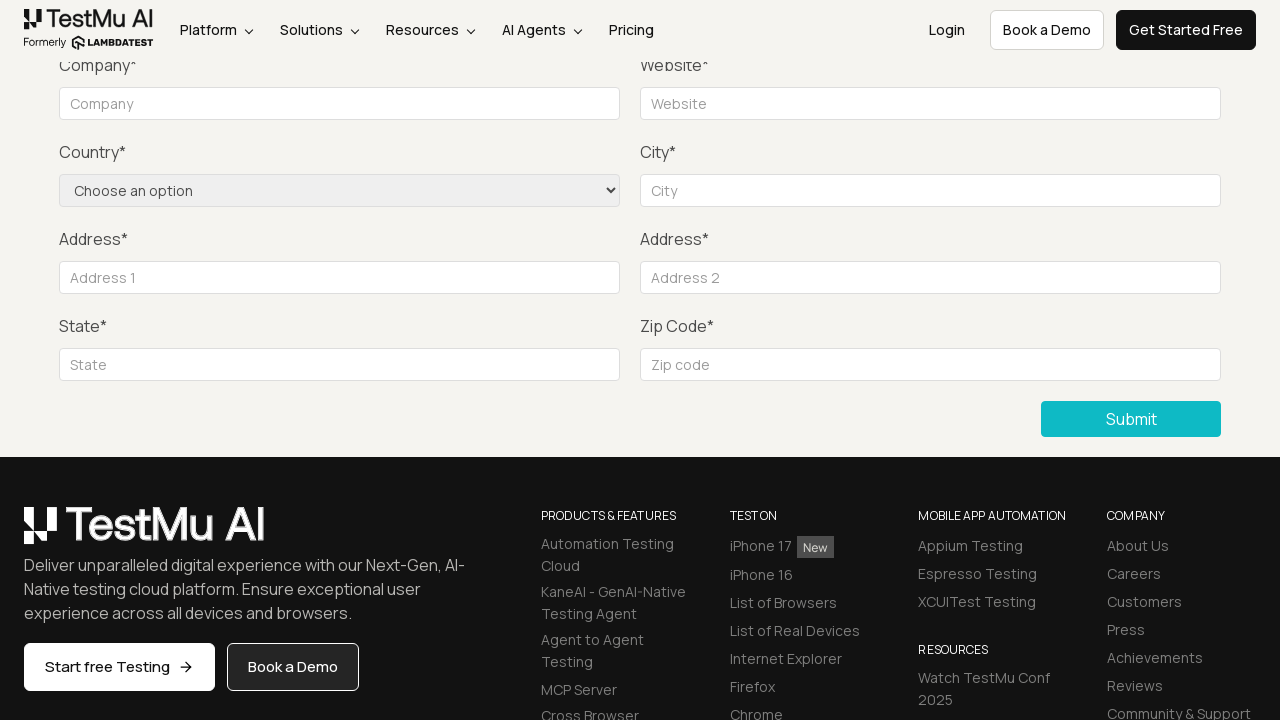

Filled Email field with 'testuser@example.com' on internal:role=textbox[name="Email"i]
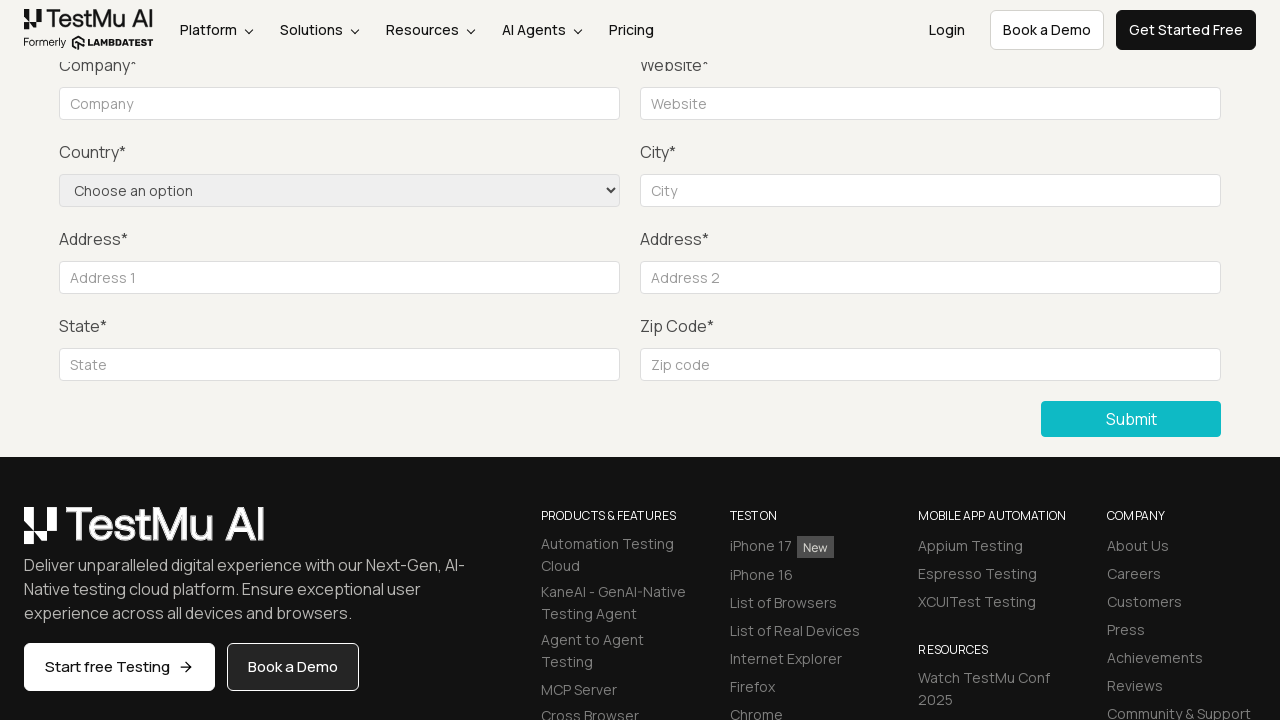

Filled Password field with 'SecurePass123' on internal:role=textbox[name="Password"i]
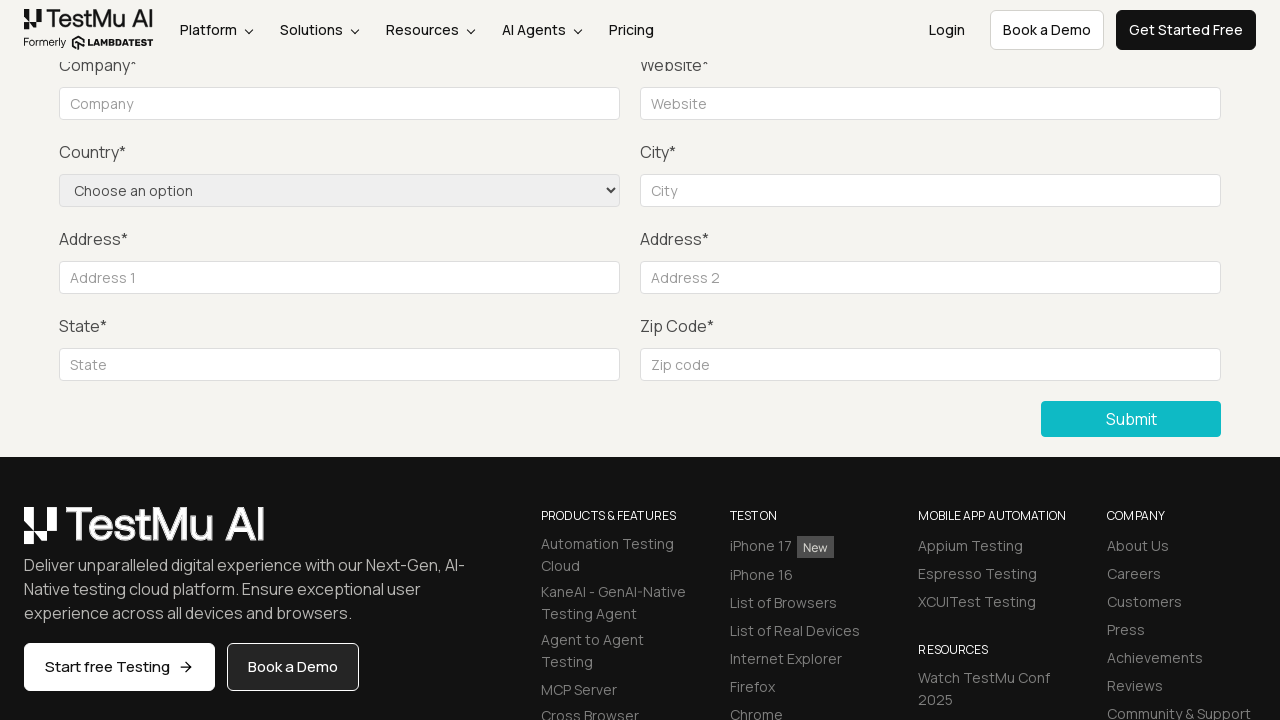

Filled Company field with 'Tech Solutions Inc' on internal:role=textbox[name="Company"i]
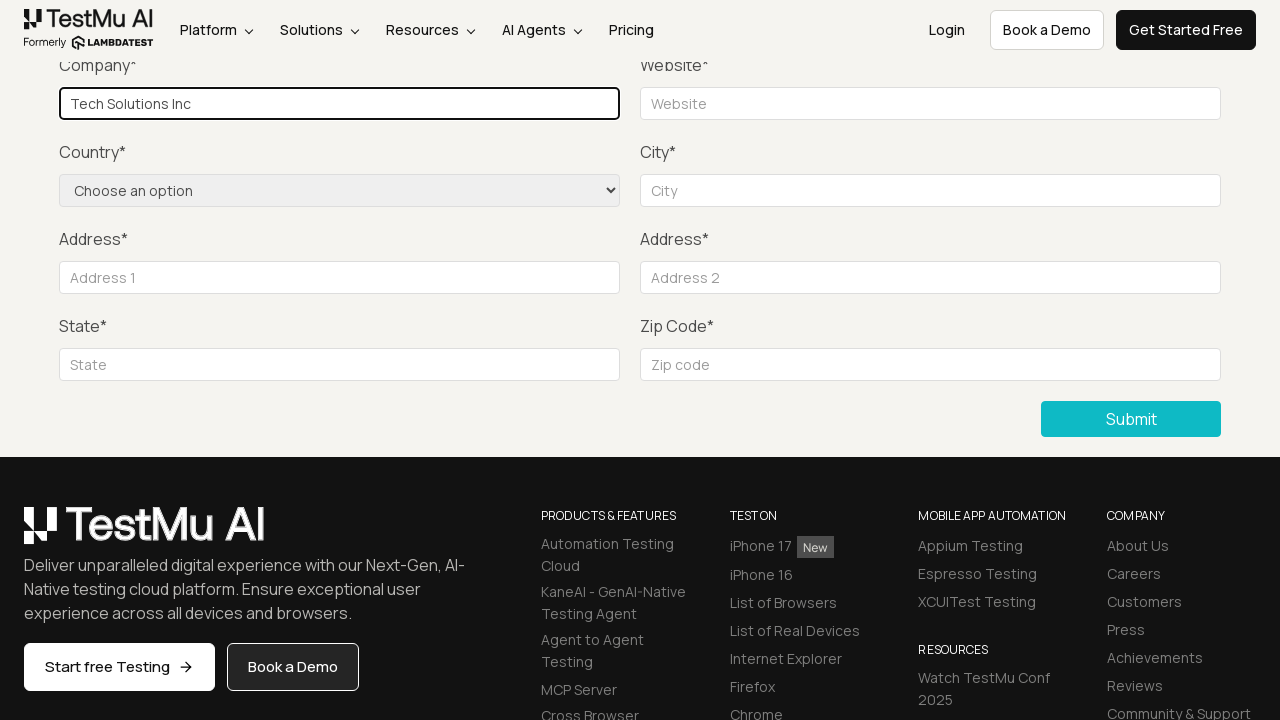

Filled Website field with 'techsolutions.com' on internal:role=textbox[name="Website"i]
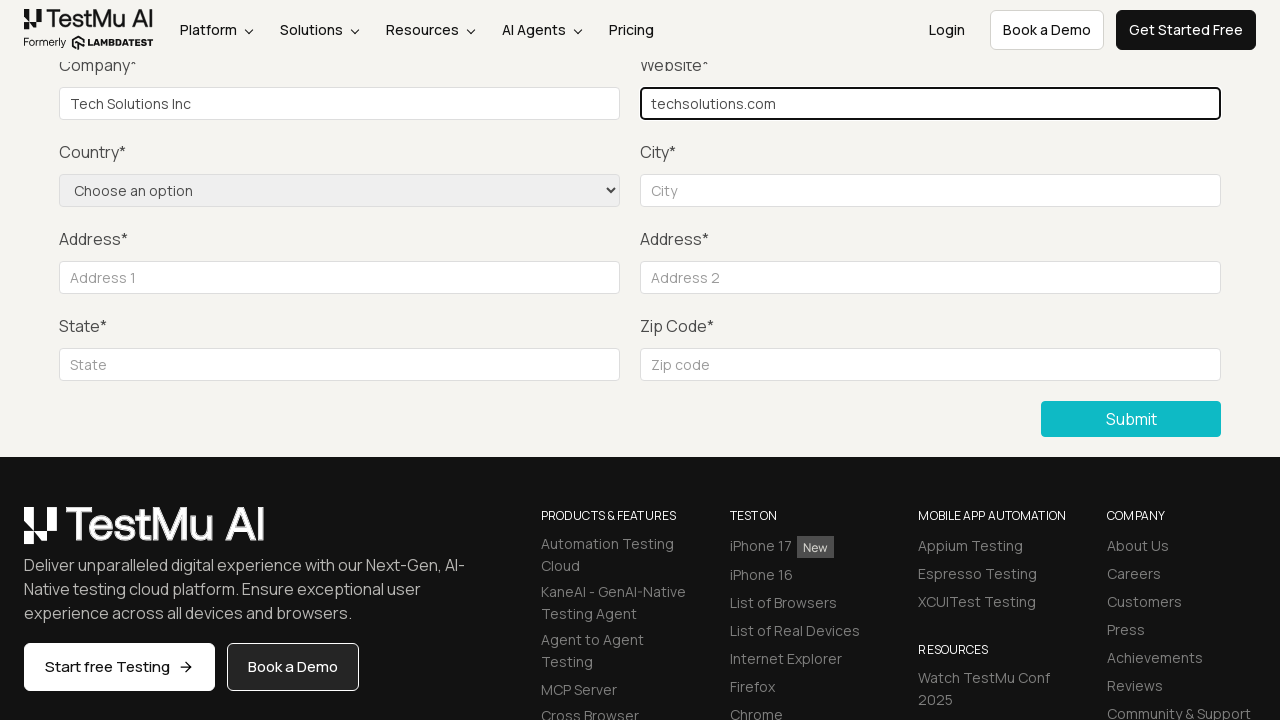

Selected 'United States' from country dropdown on internal:role=combobox
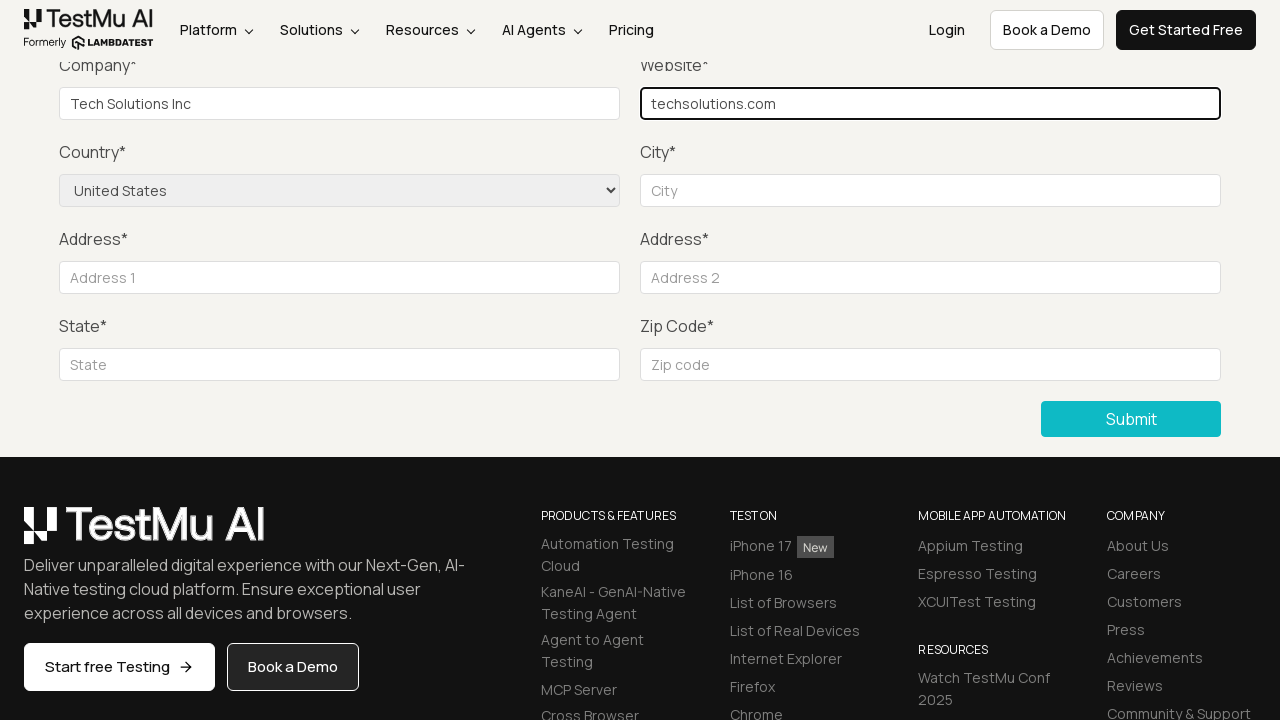

Filled City field with 'New York' on internal:role=textbox[name="City"s]
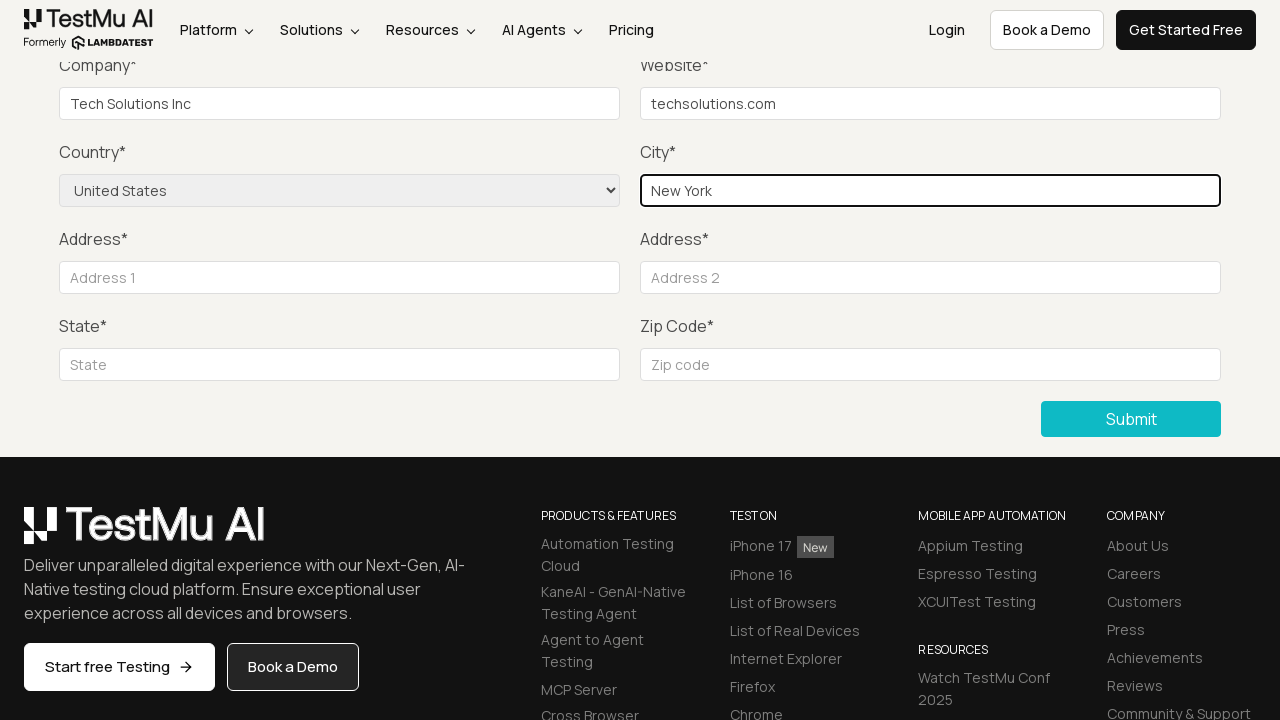

Filled Address 1 field with '123 Main Street' on internal:role=textbox[name="Address 1"i]
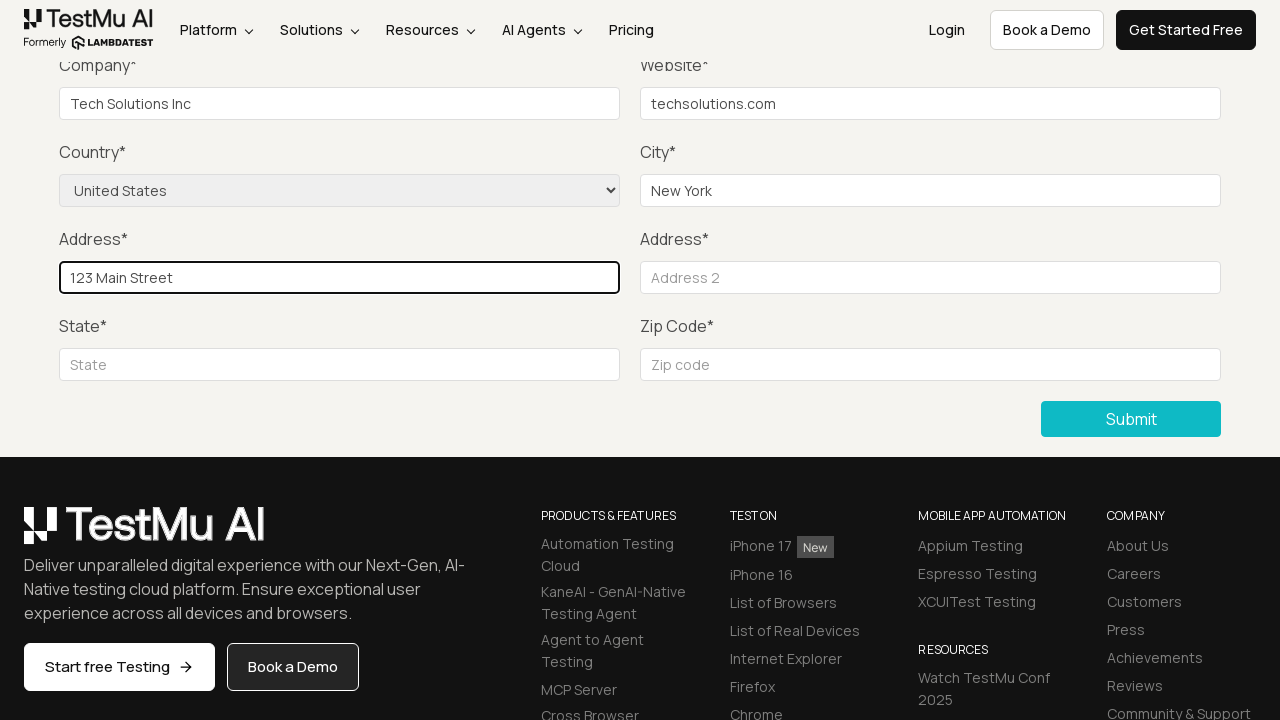

Filled Address 2 field with 'Suite 456' on internal:role=textbox[name="Address 2"i]
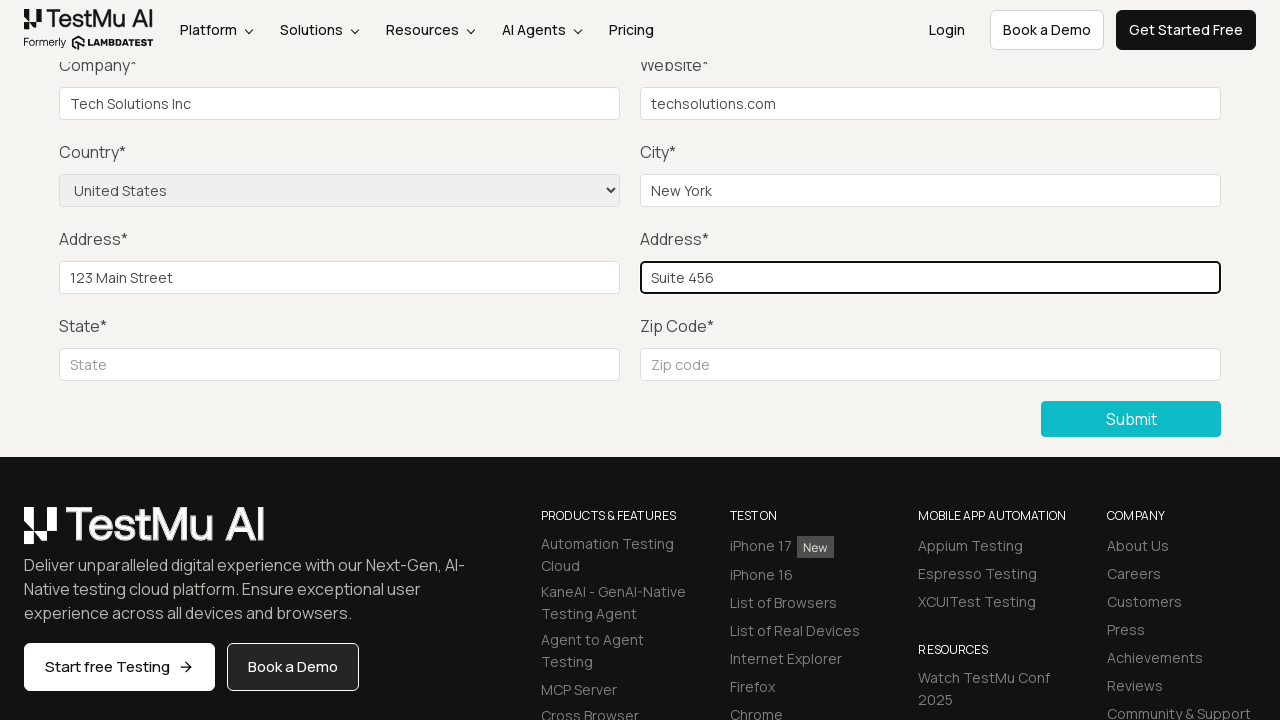

Filled City/State field with 'NY' on internal:role=textbox[name="City* State*"i]
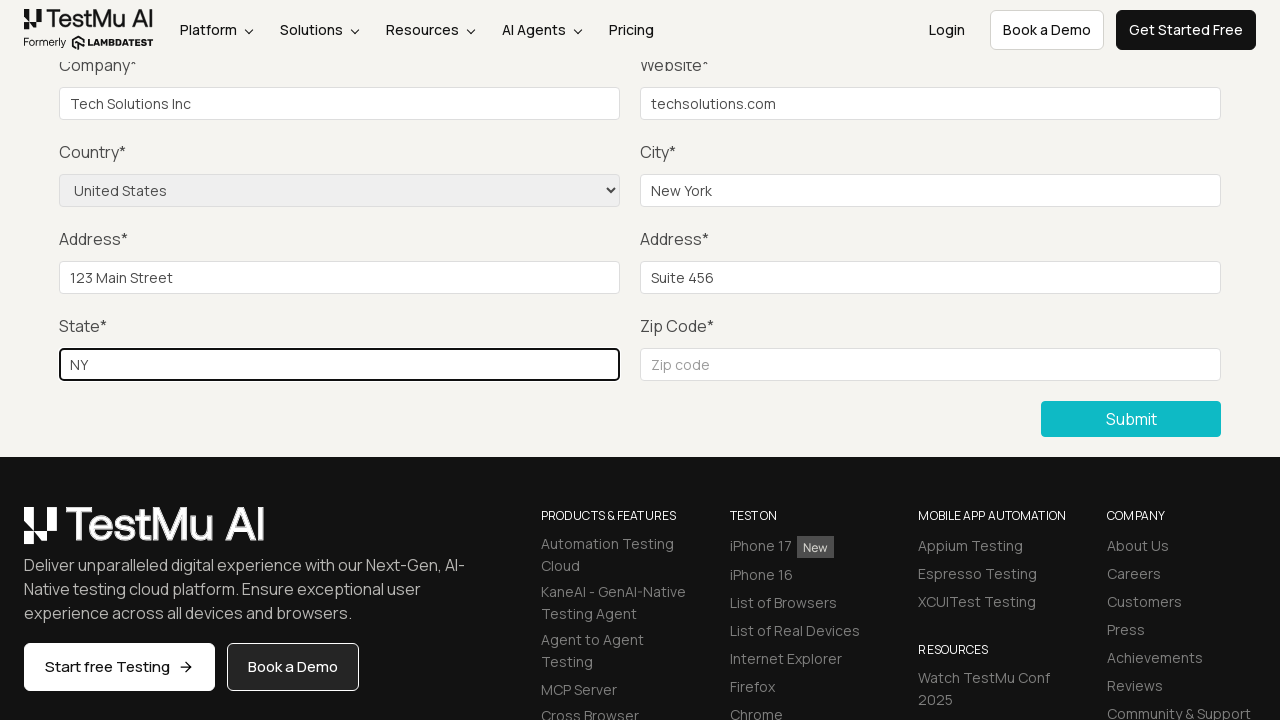

Filled Zip Code field with '10001' on internal:role=textbox[name="Zip Code"i]
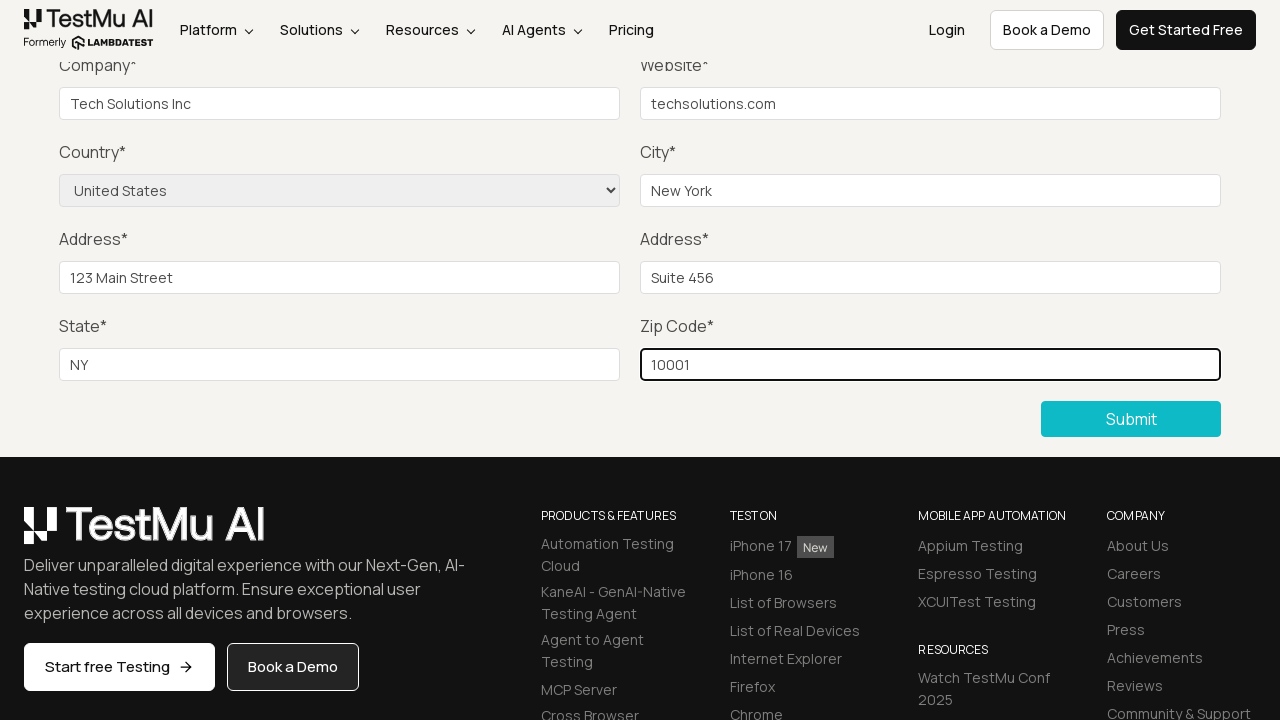

Clicked Submit button to submit the completed form at (1131, 419) on internal:role=button[name="Submit"i]
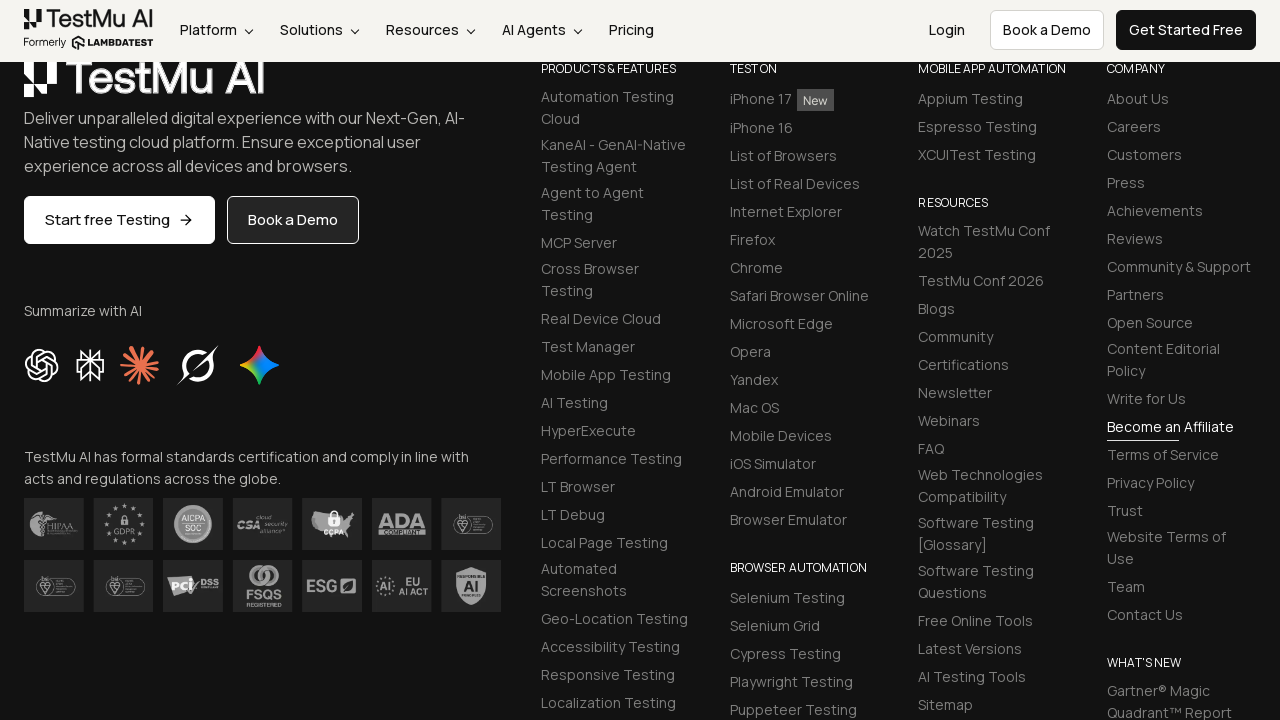

Verified success message appeared: 'Thanks for contacting us, we will get back to you shortly.'
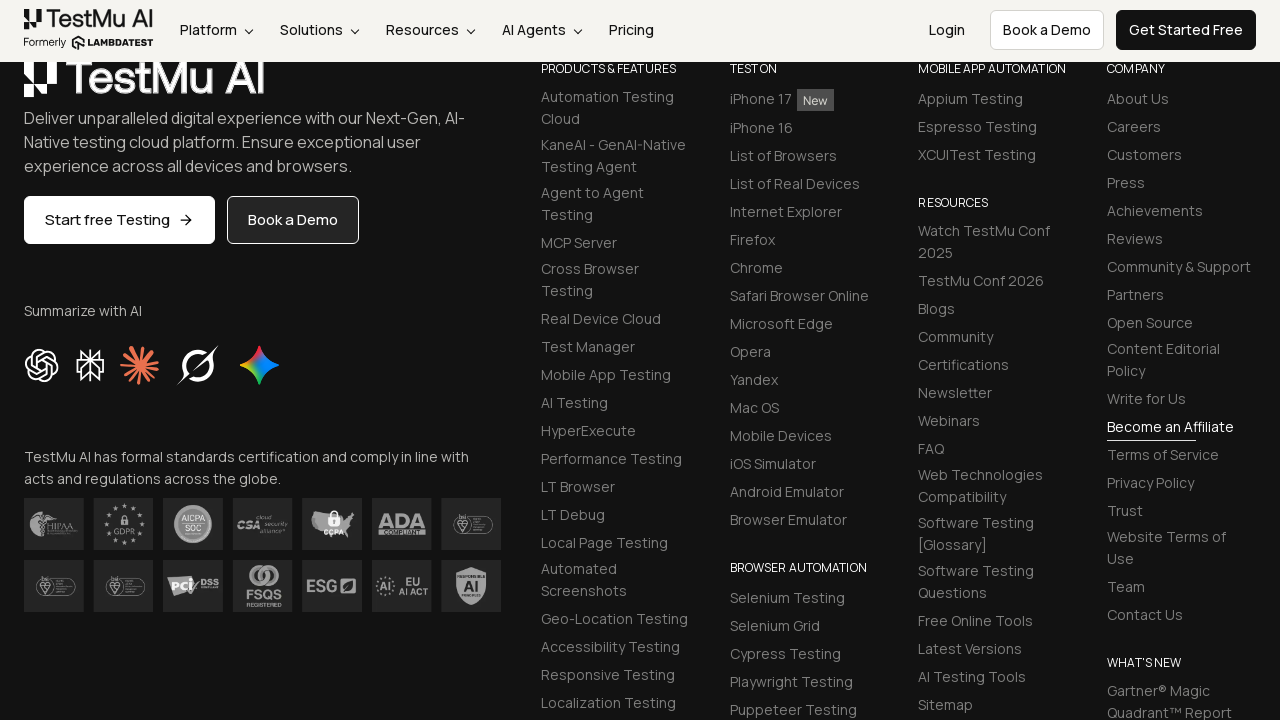

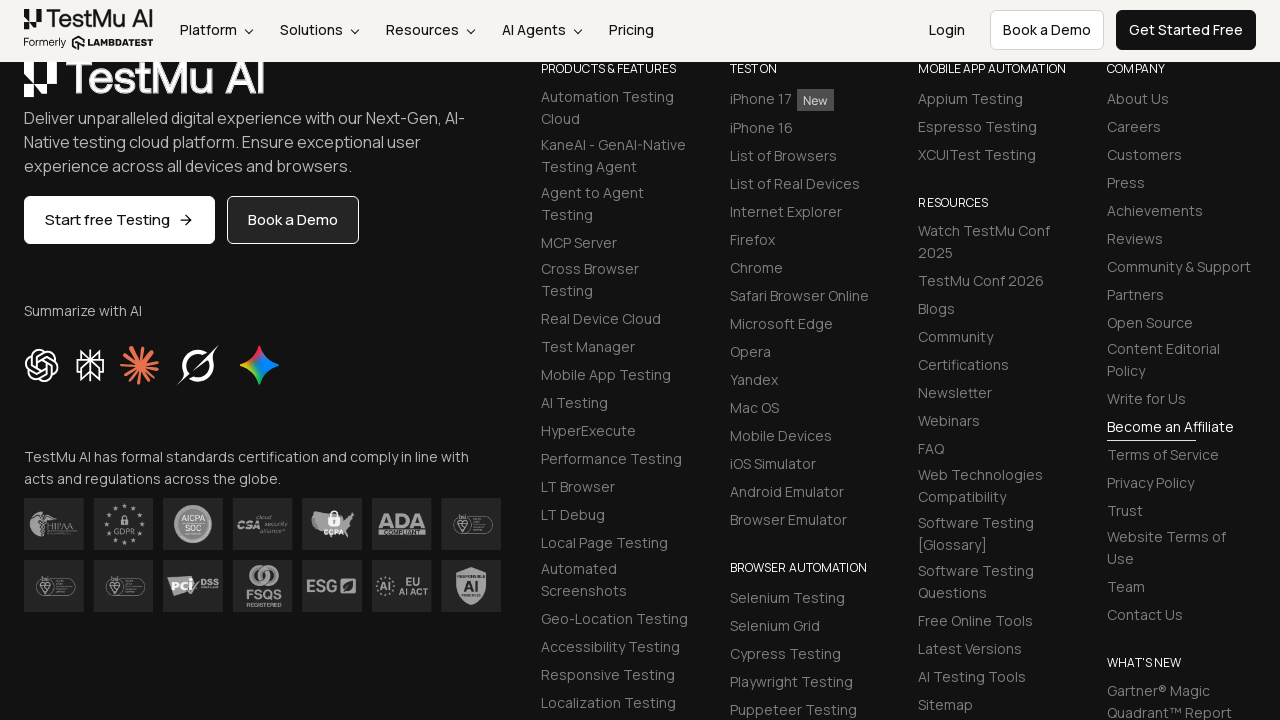